Tests the complete e-commerce flow on DemoBlaze: adds multiple phones to cart, removes one item, then completes checkout by filling in customer and payment details.

Starting URL: https://www.demoblaze.com/index.html

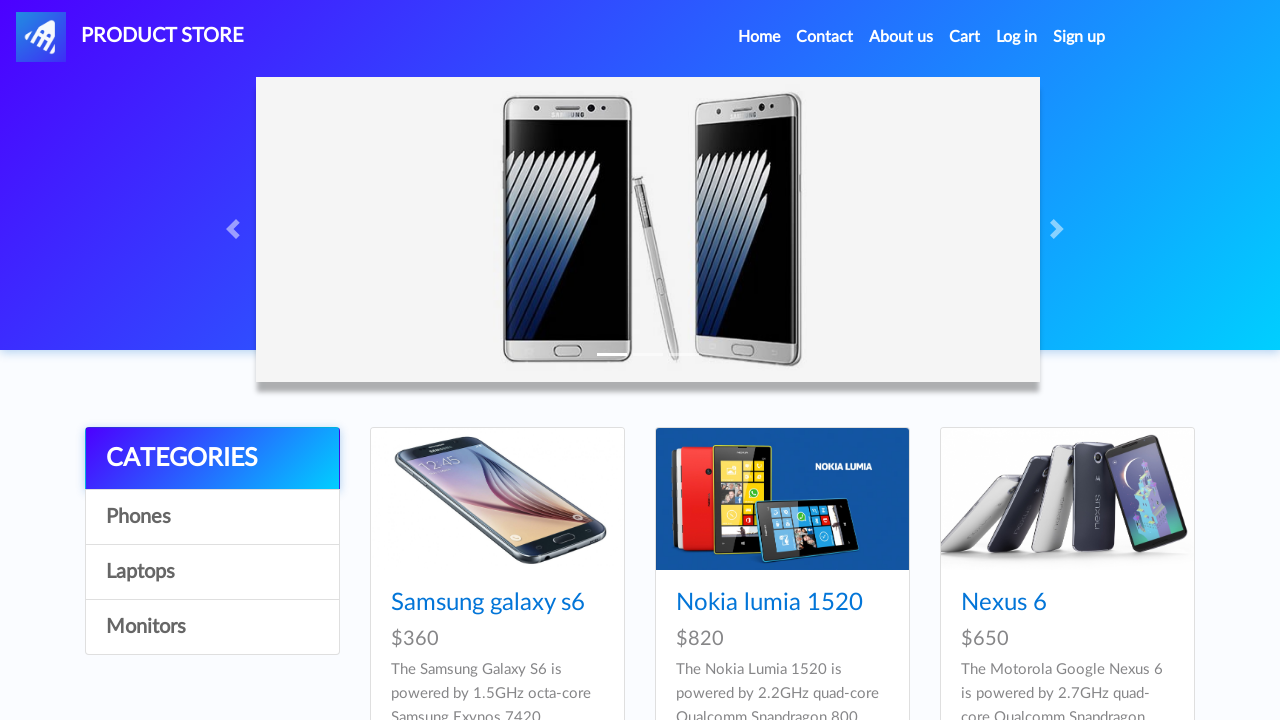

Clicked on iPhone 6 32gb product at (752, 361) on a:has-text('Iphone 6 32gb')
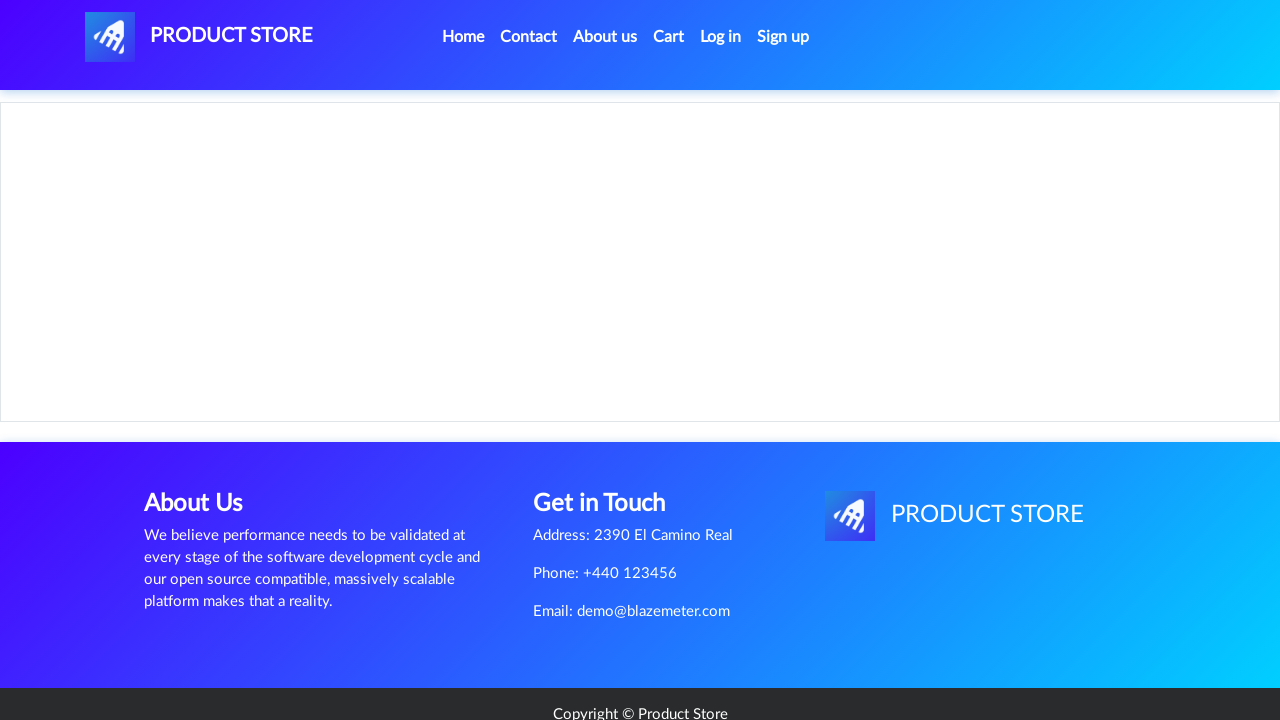

Add to cart button loaded for iPhone 6 32gb
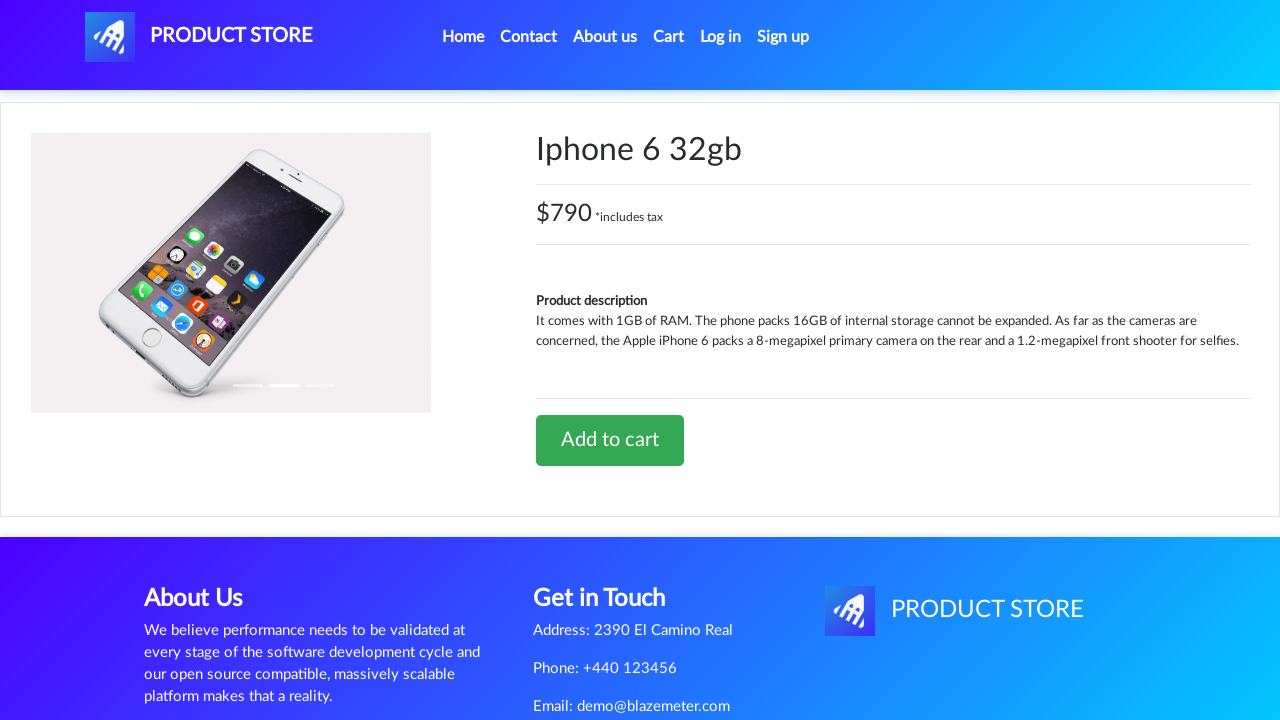

Clicked Add to cart for iPhone 6 32gb at (610, 440) on a:has-text('Add to cart')
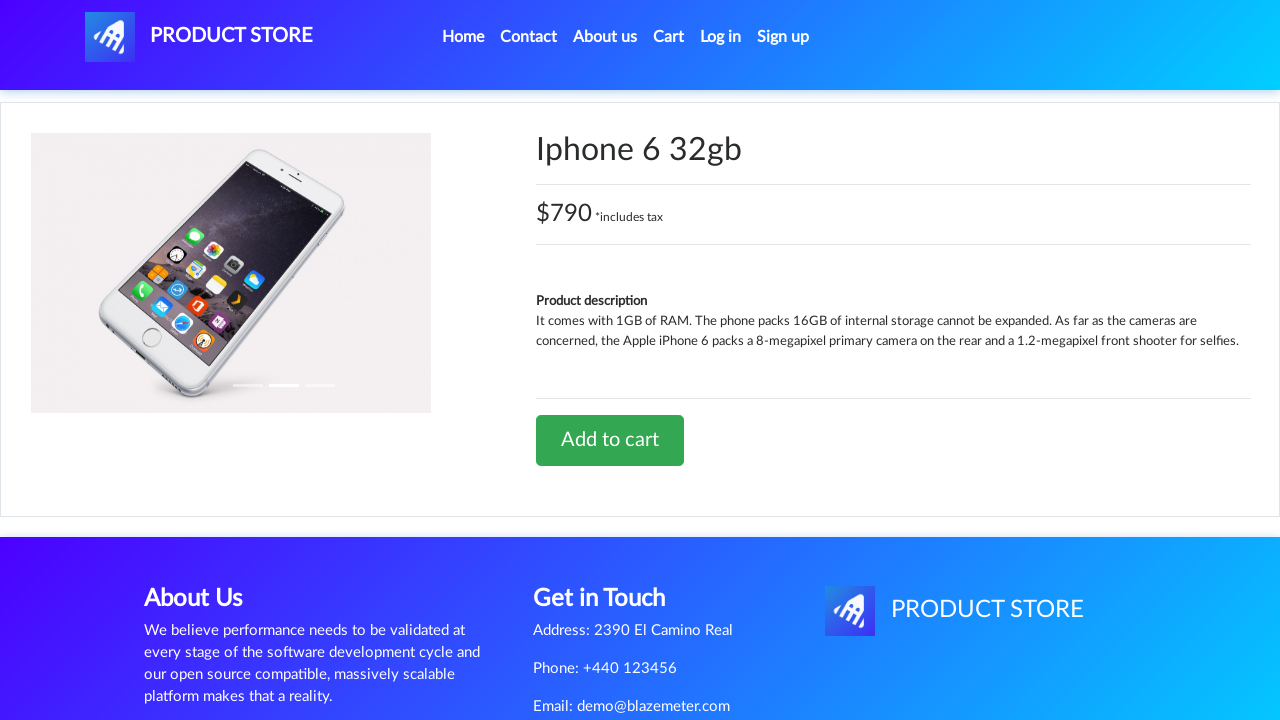

Waited for cart update
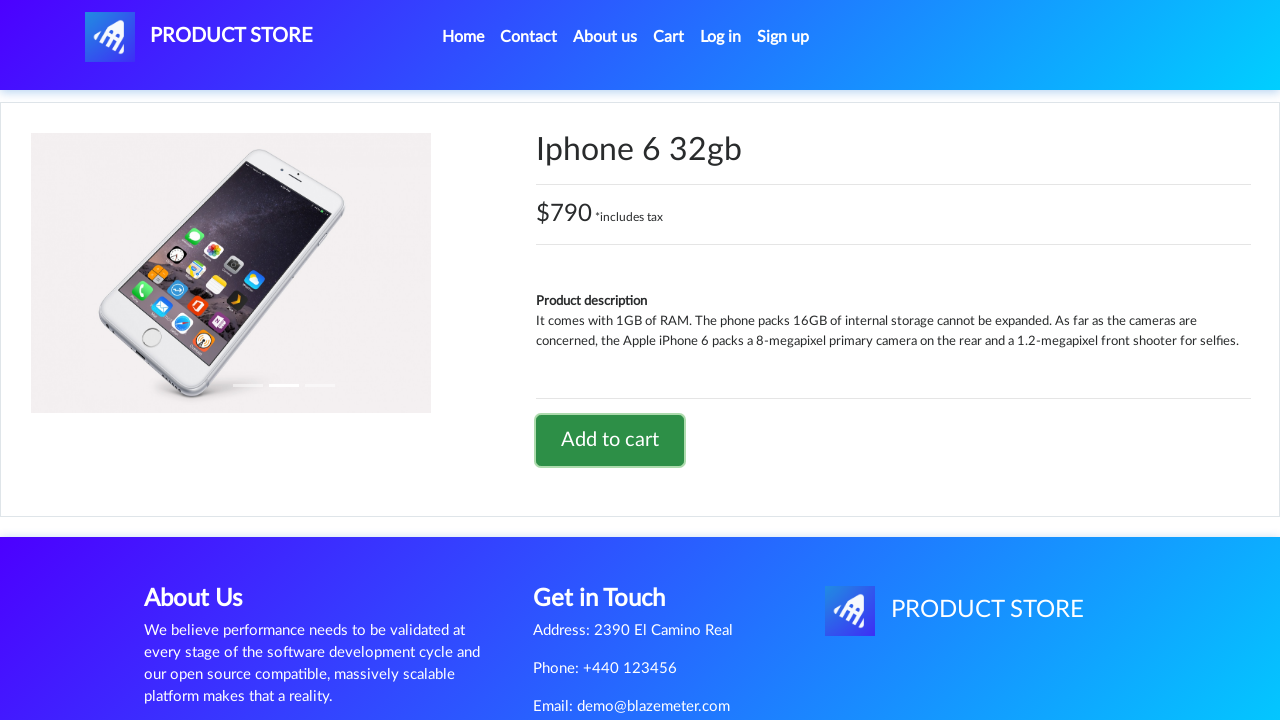

Accepted confirmation alert for first product
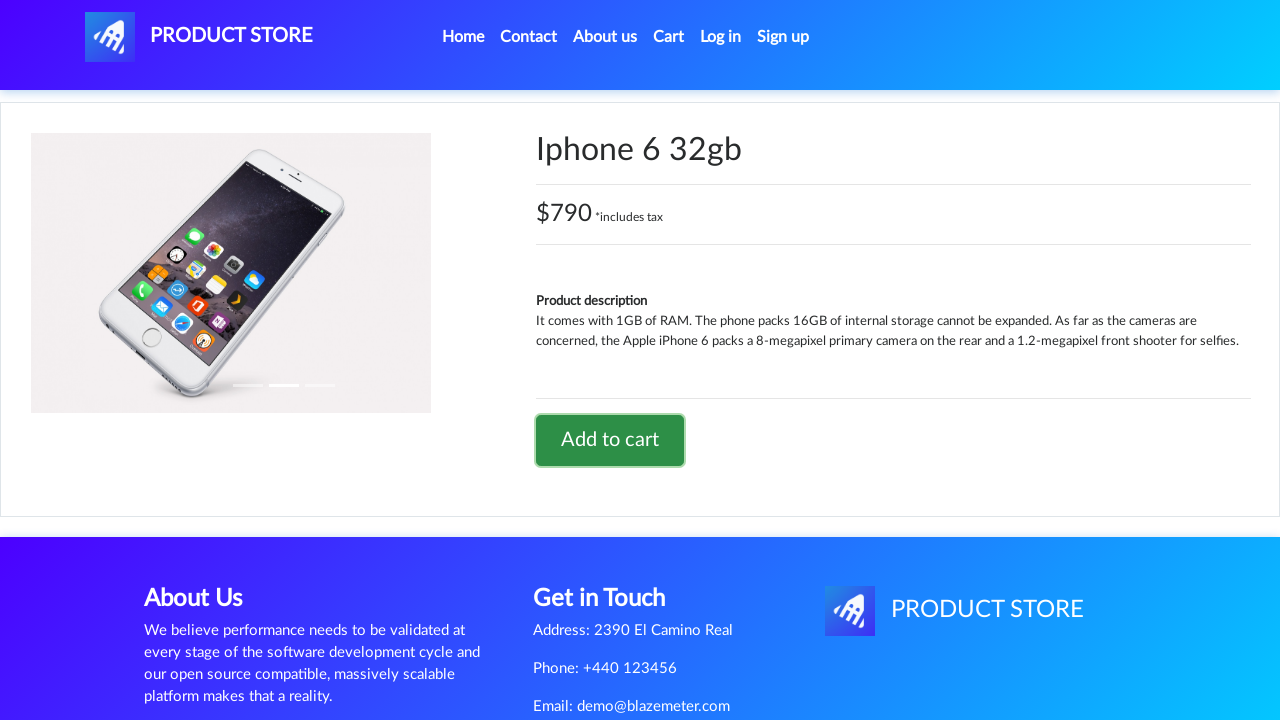

Navigated back to home page at (463, 37) on li.nav-item.active a.nav-link
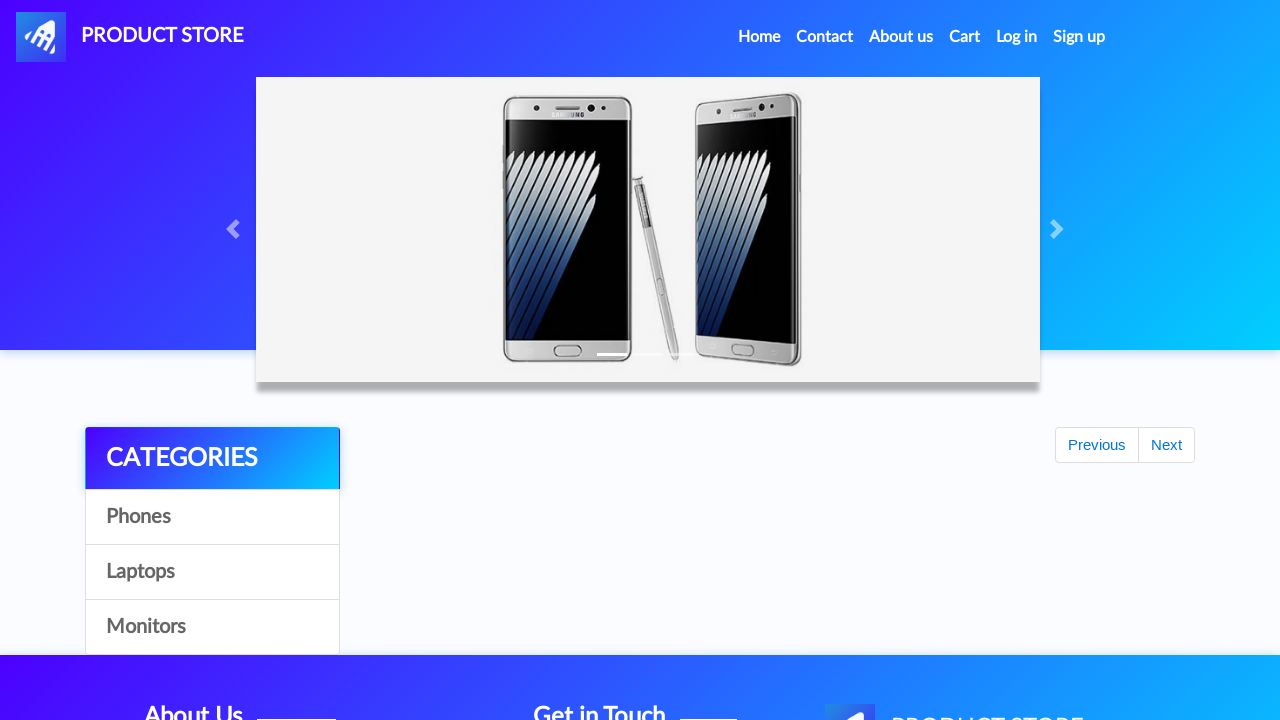

Home page loaded
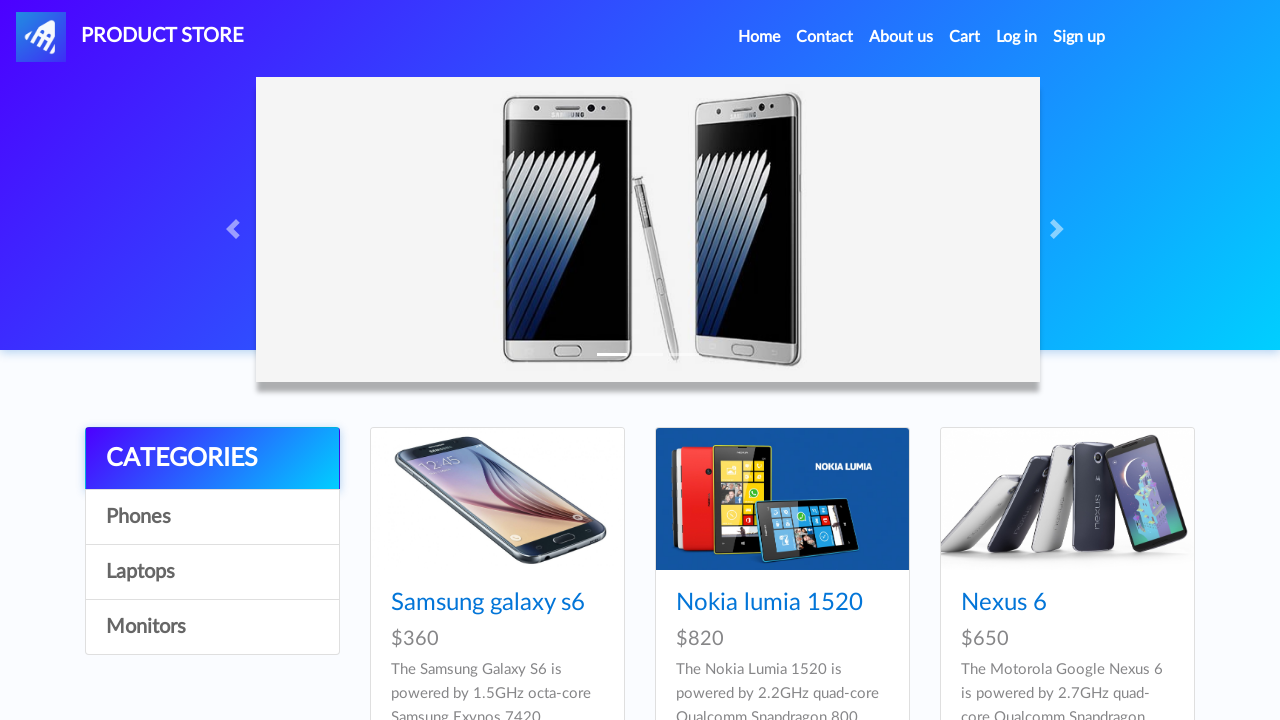

Clicked on Nexus 6 product at (1004, 603) on a:has-text('Nexus 6')
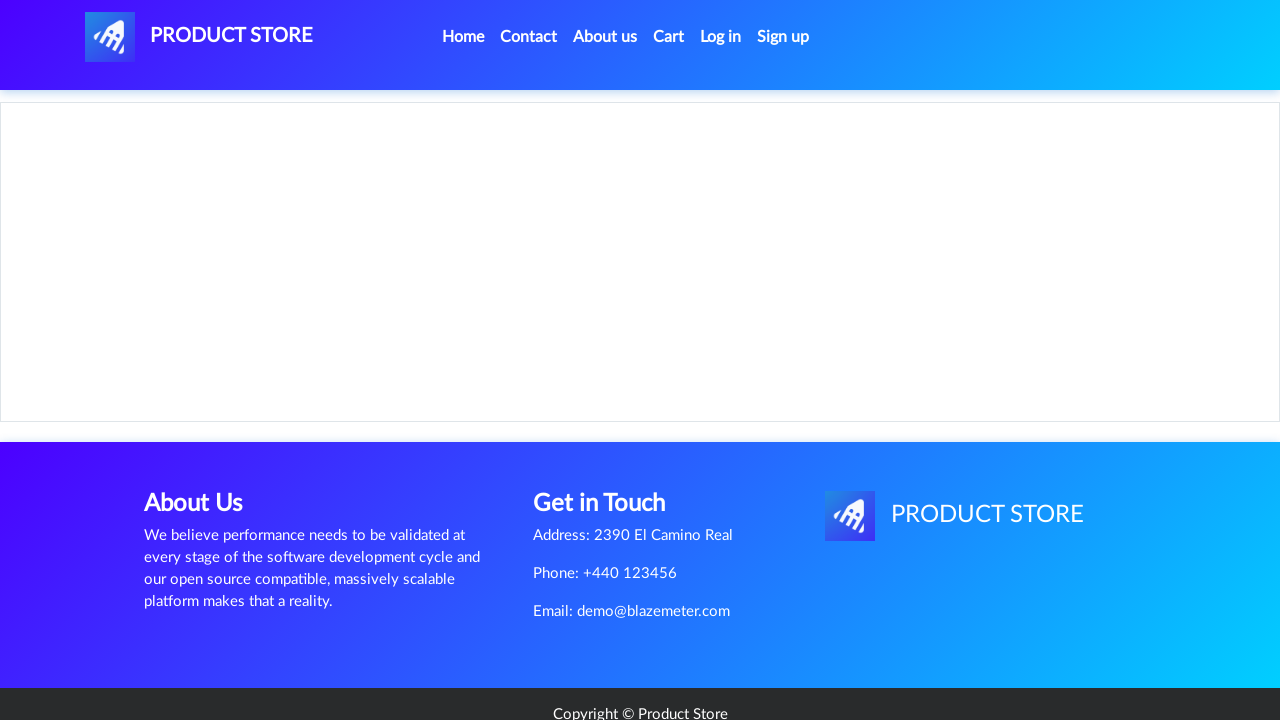

Add to cart button loaded for Nexus 6
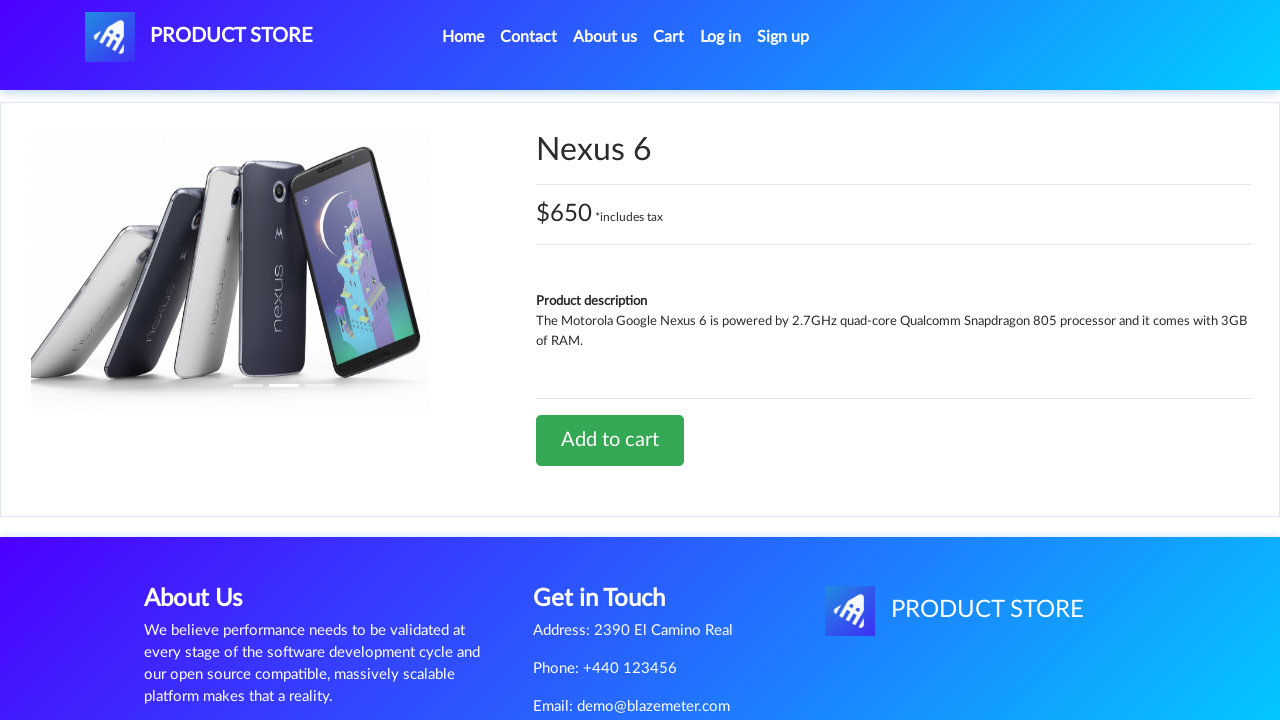

Clicked Add to cart for Nexus 6 at (610, 440) on a:has-text('Add to cart')
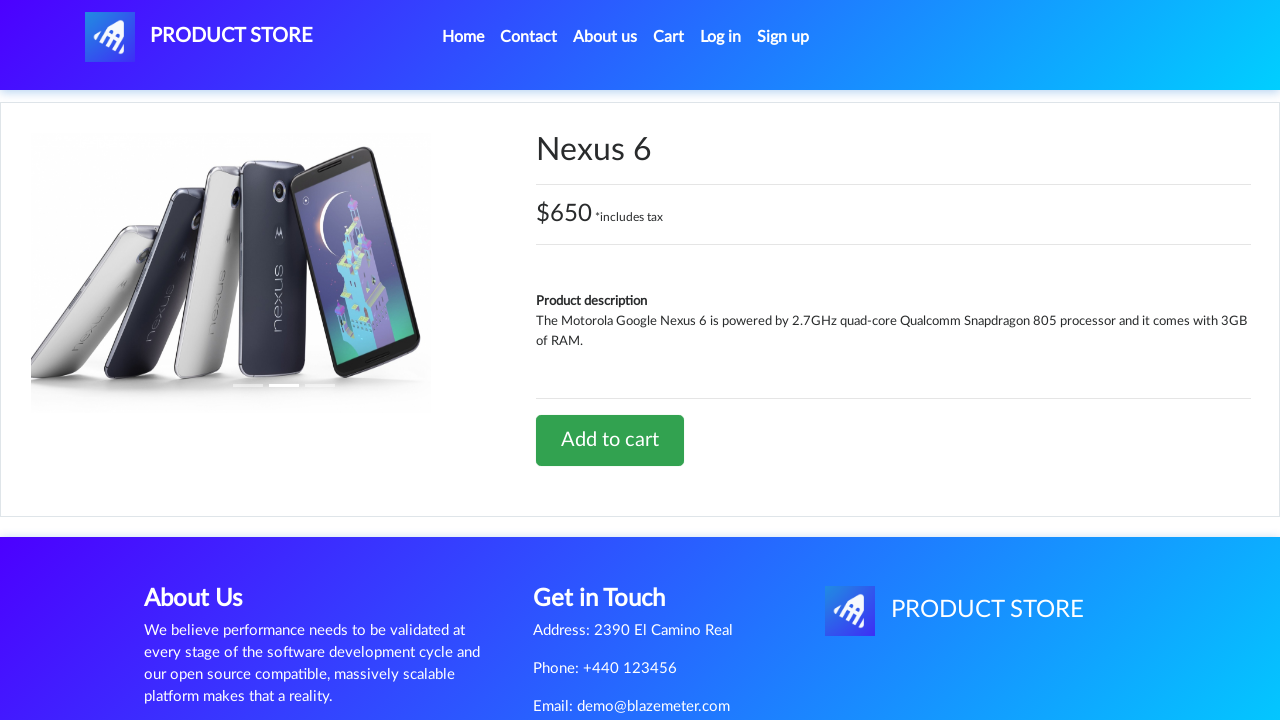

Waited for cart update after adding Nexus 6
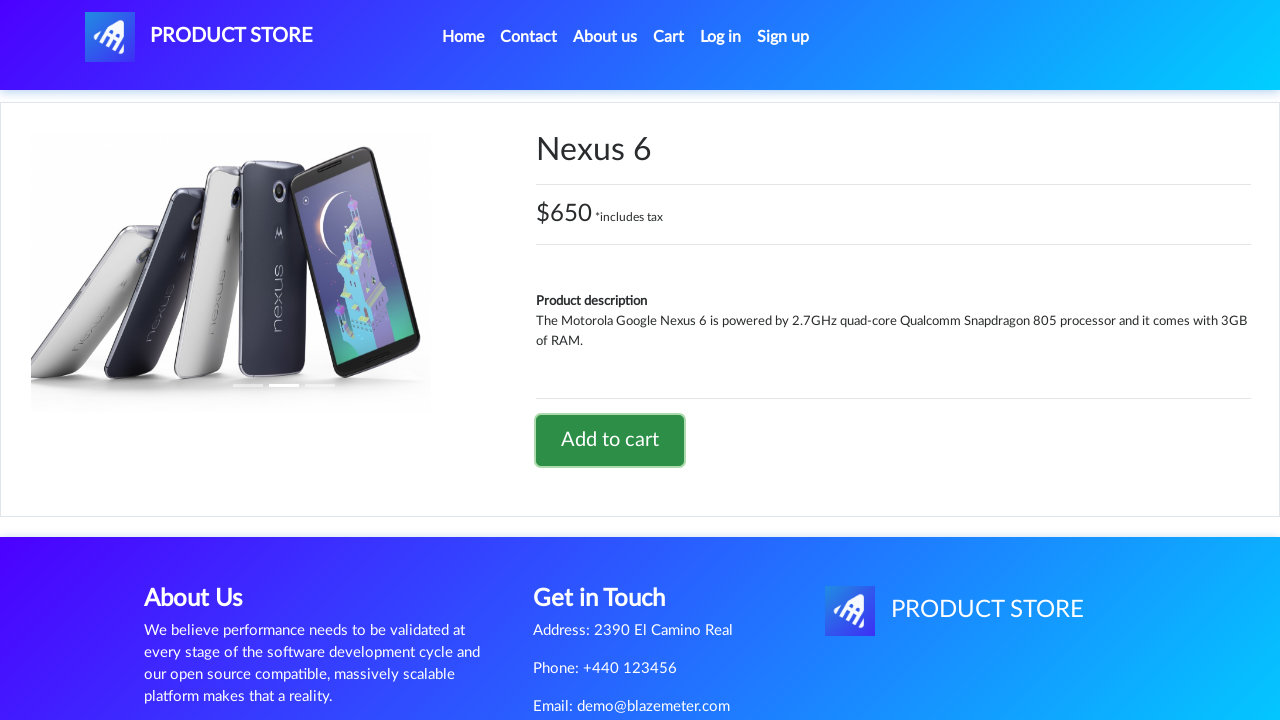

Navigated back to home page at (463, 37) on li.nav-item.active a.nav-link
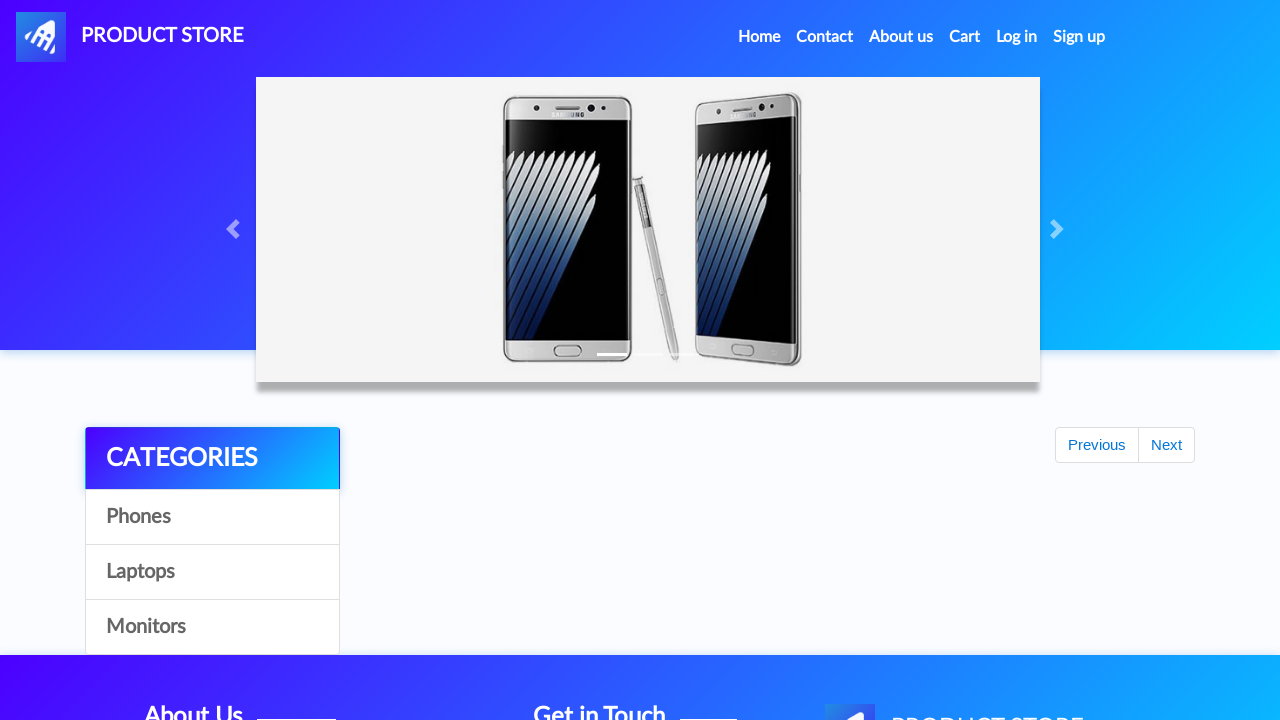

Home page loaded
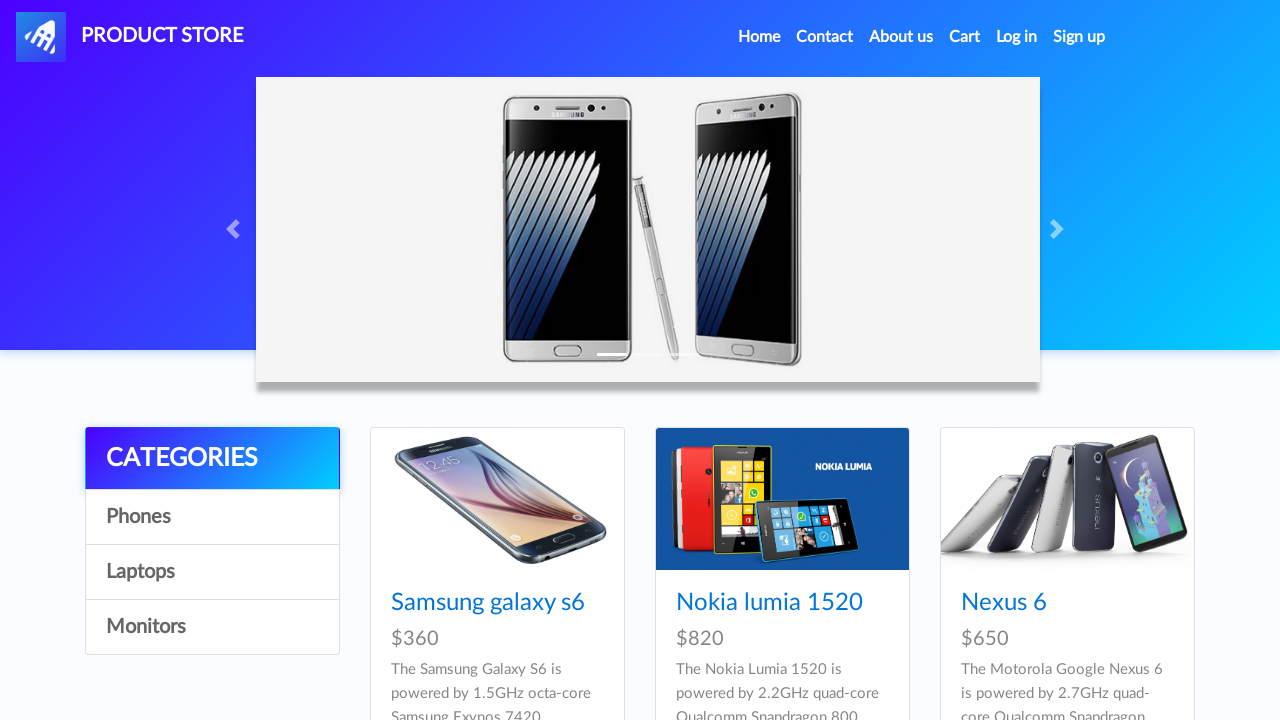

Clicked on Nokia Lumia 1520 product at (769, 603) on a:has-text('Nokia lumia 1520')
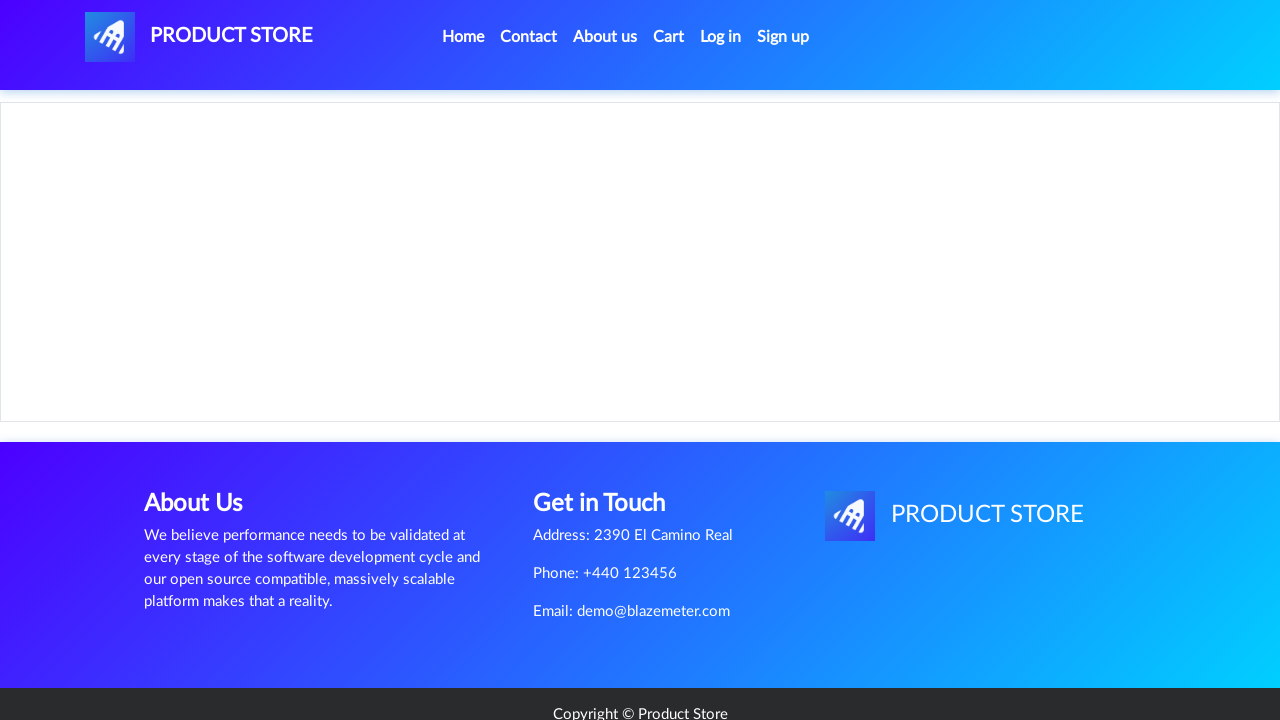

Add to cart button loaded for Nokia Lumia 1520
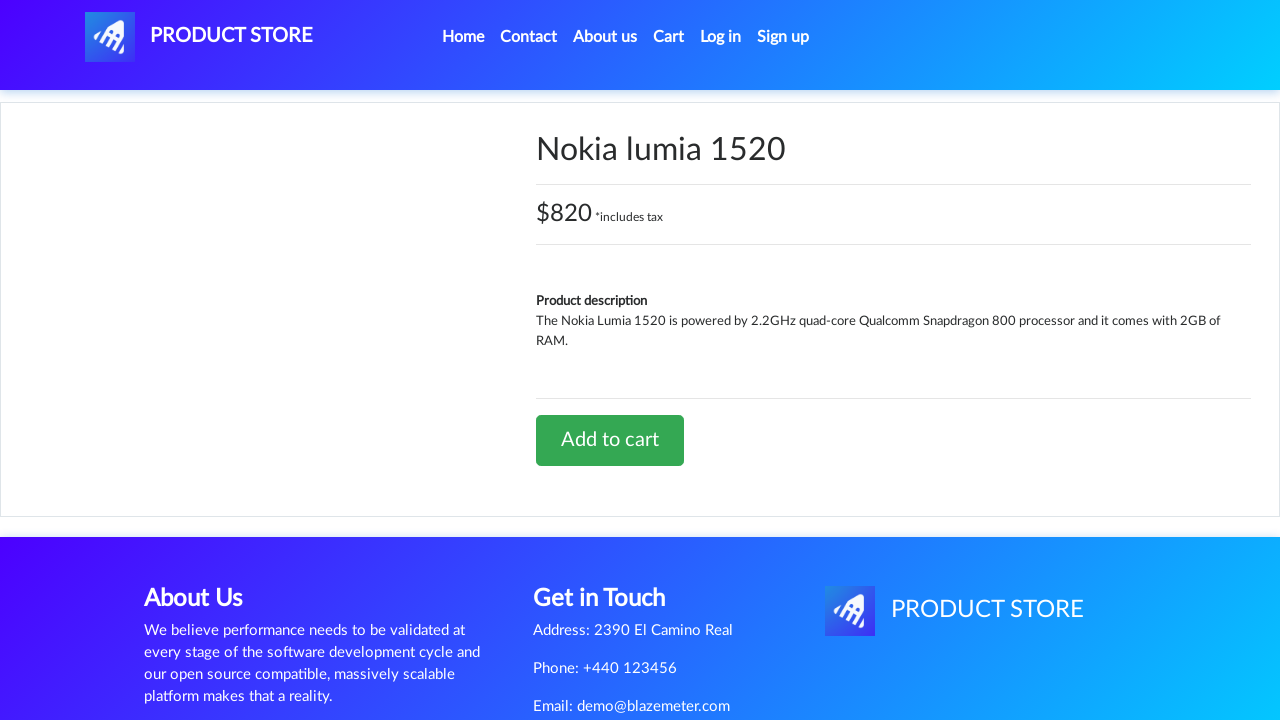

Clicked Add to cart for Nokia Lumia 1520 at (610, 440) on a:has-text('Add to cart')
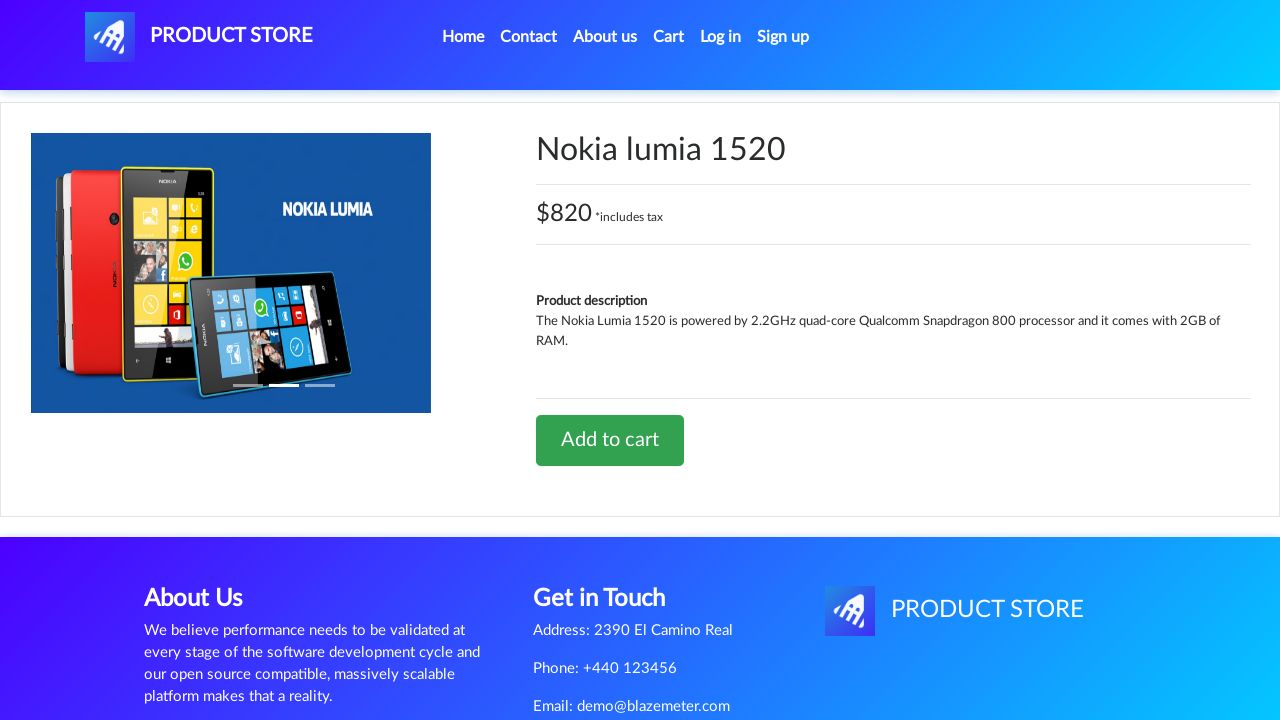

Waited for cart update after adding Nokia Lumia 1520
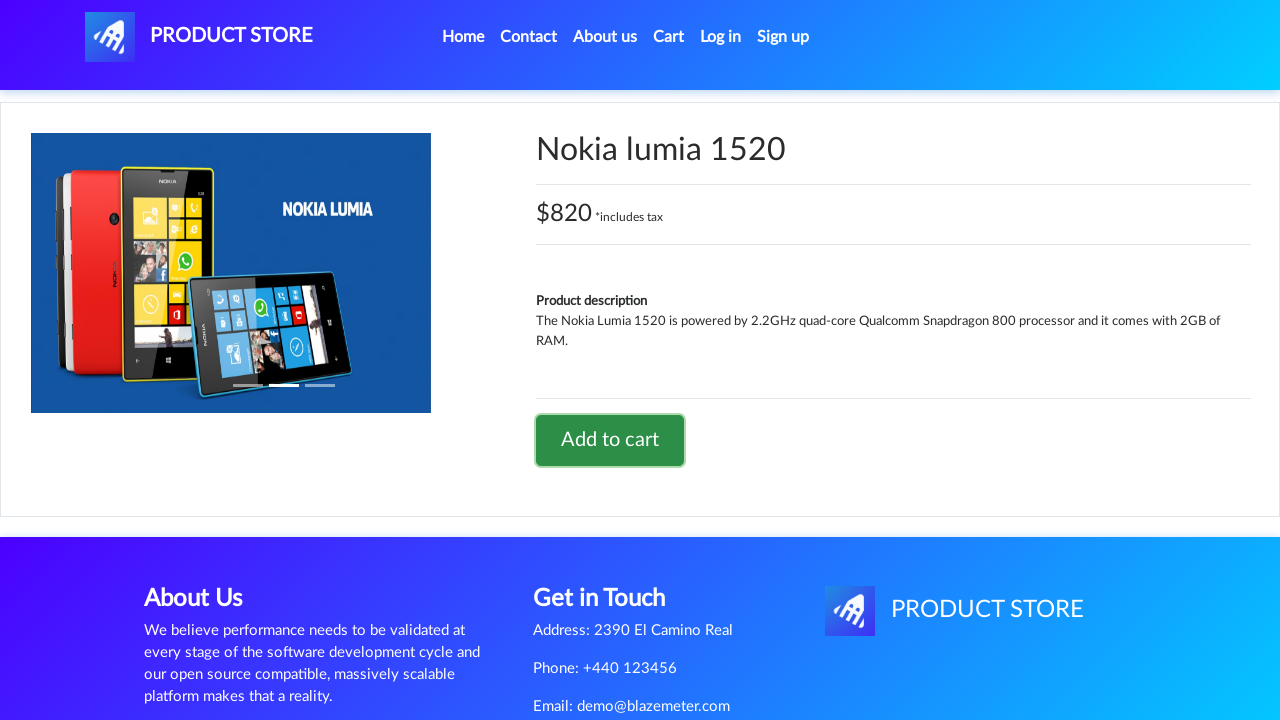

Navigated back to home page at (463, 37) on li.nav-item.active a.nav-link
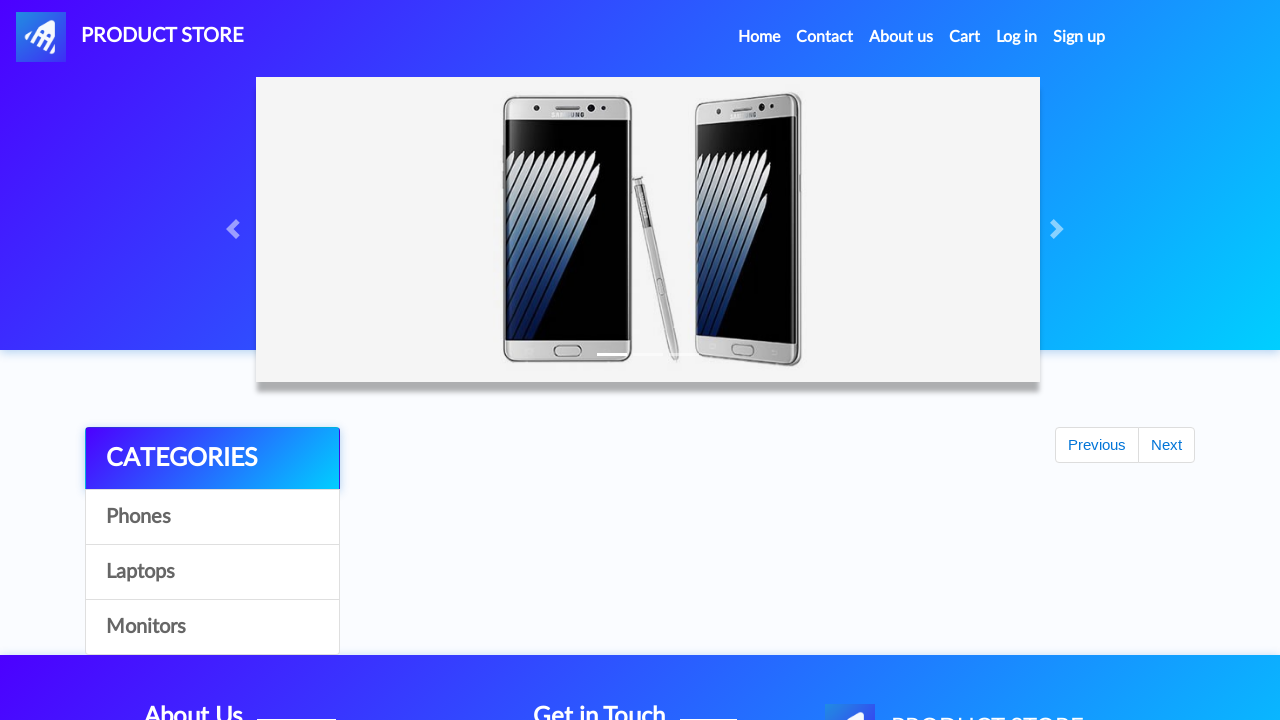

Home page loaded
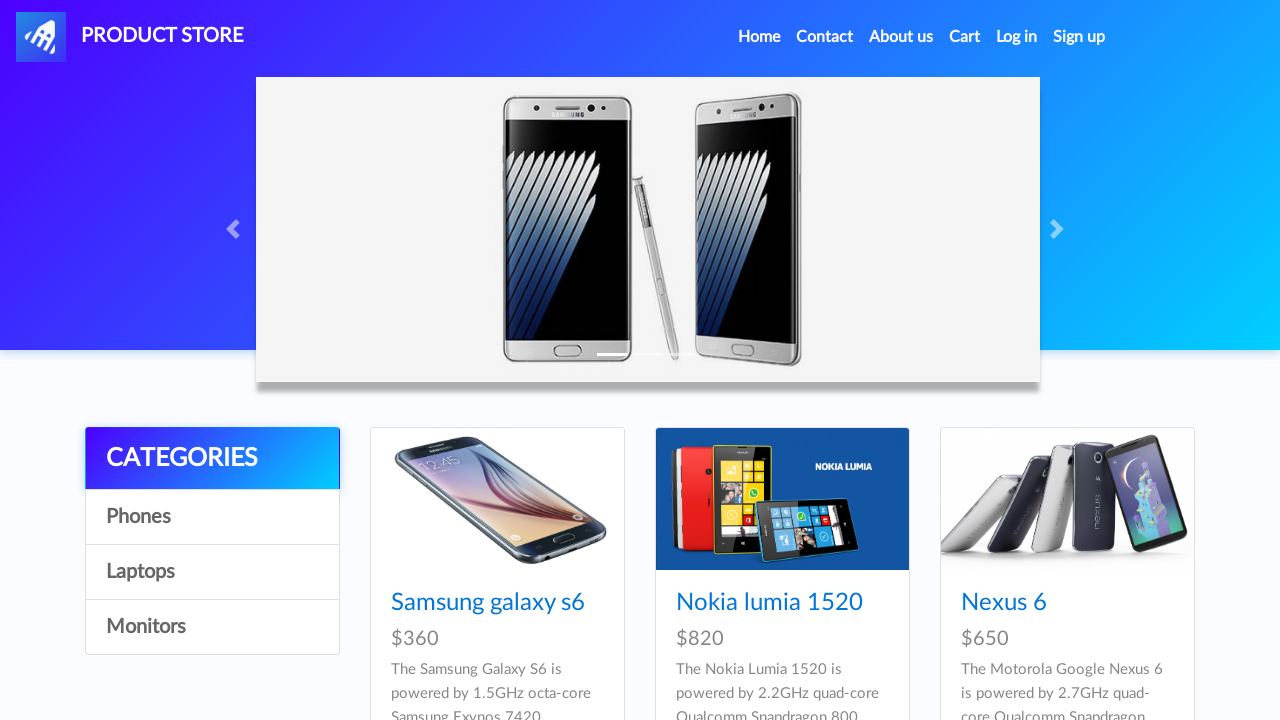

Clicked on Cart to view all items at (965, 37) on a:has-text('Cart')
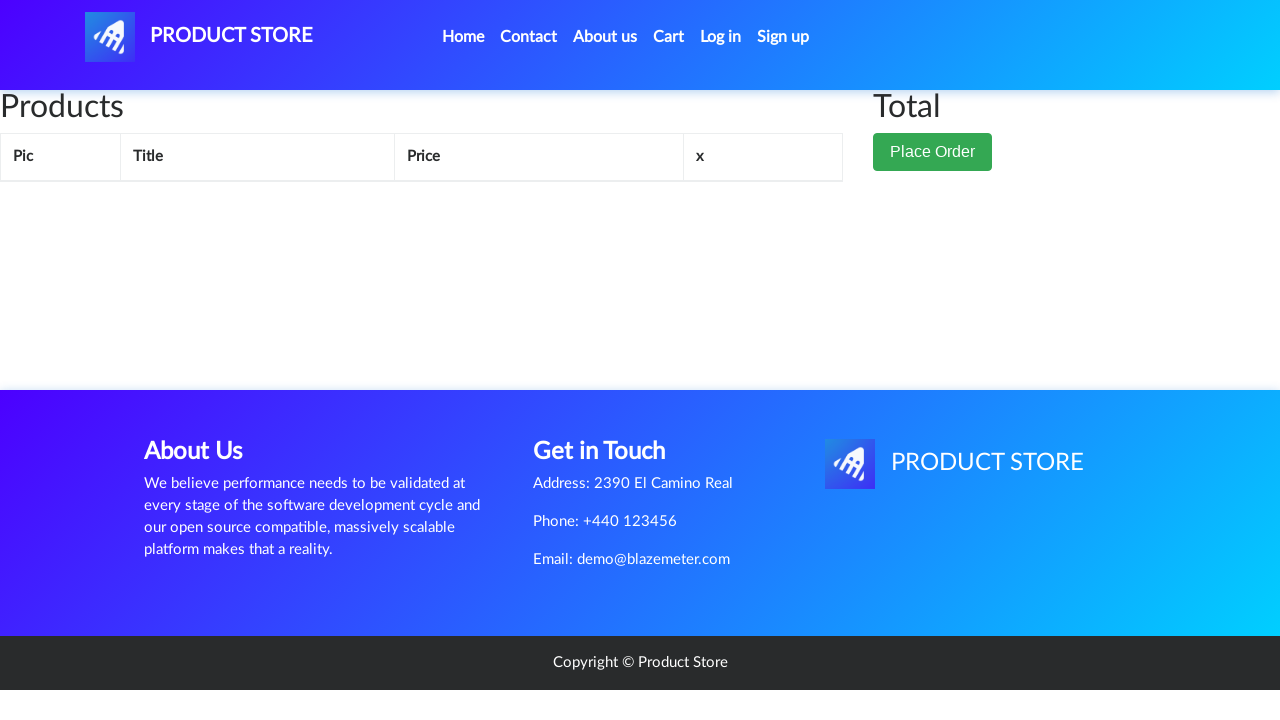

Cart page loaded with all three products
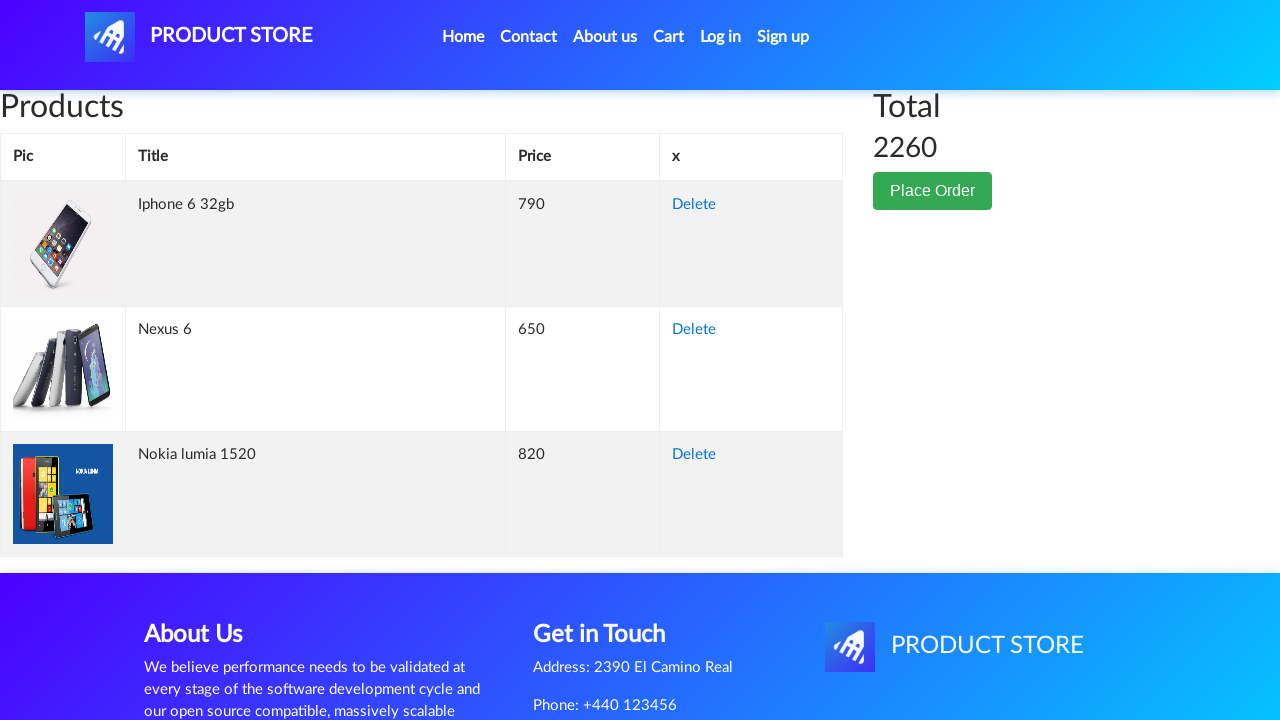

Clicked Delete button to remove first item from cart at (694, 205) on (//a[text()='Delete'])[1]
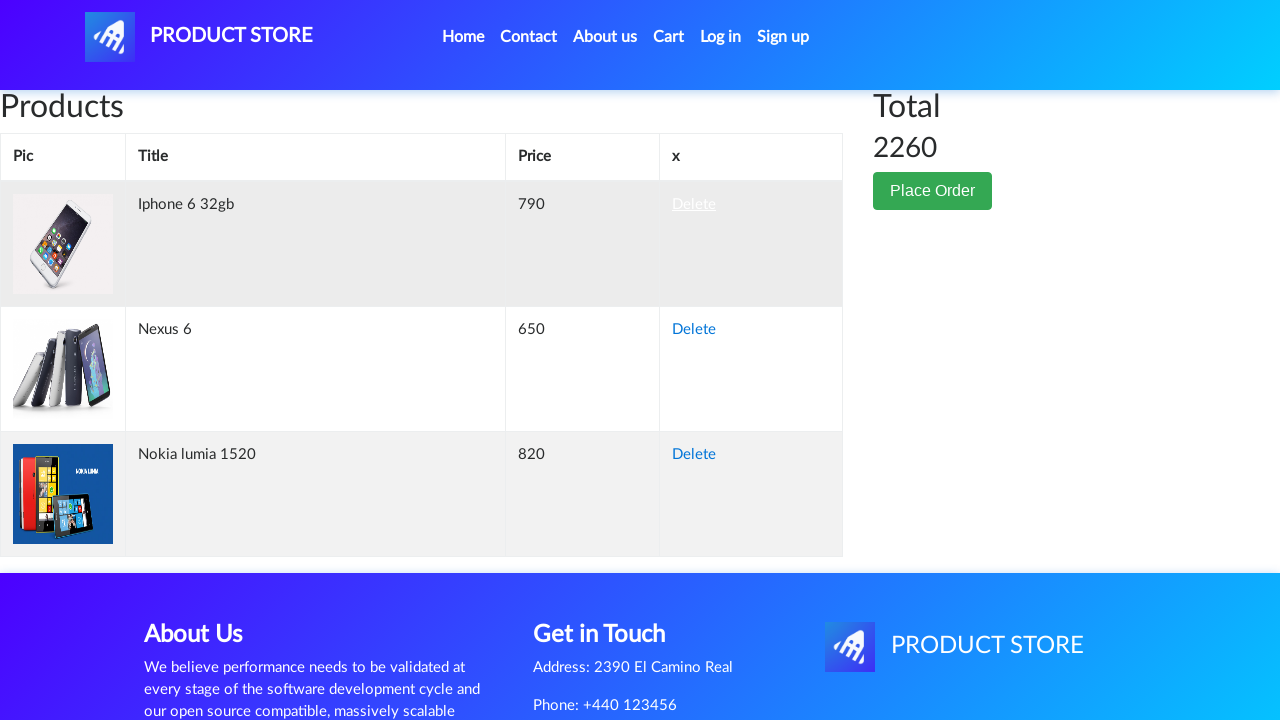

First item removed from cart
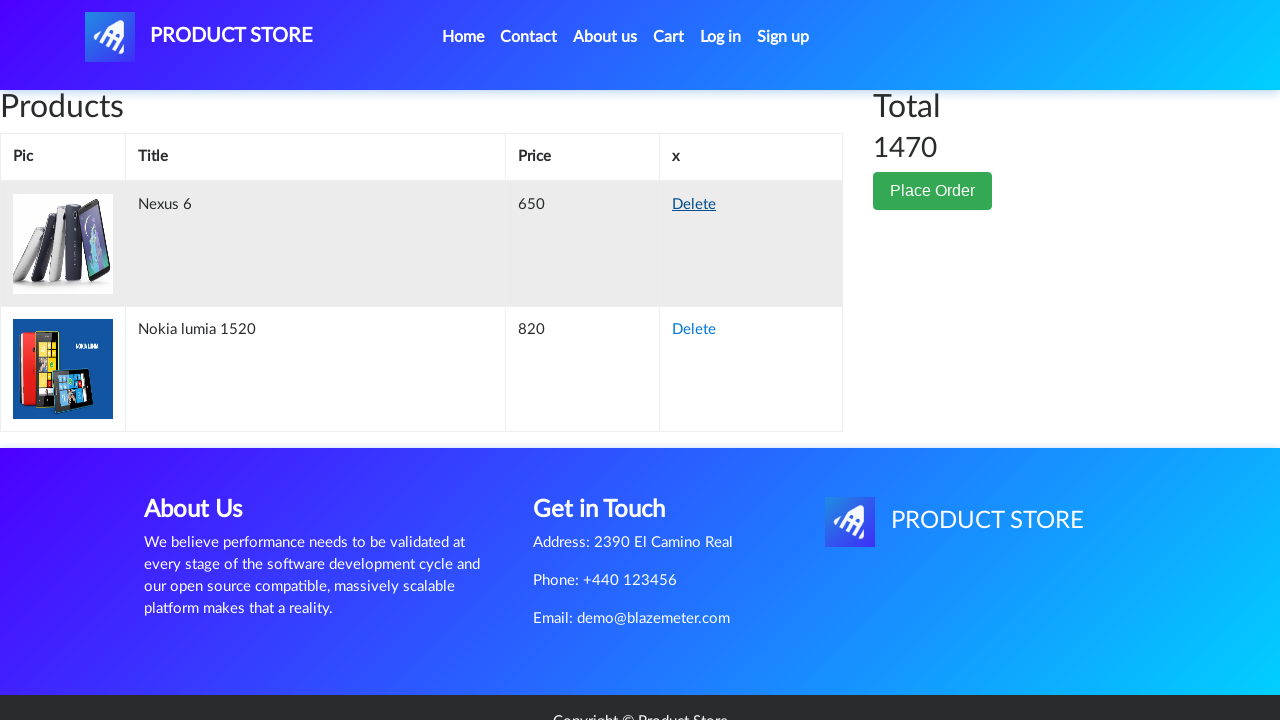

Clicked Place Order button at (933, 191) on button.btn.btn-success
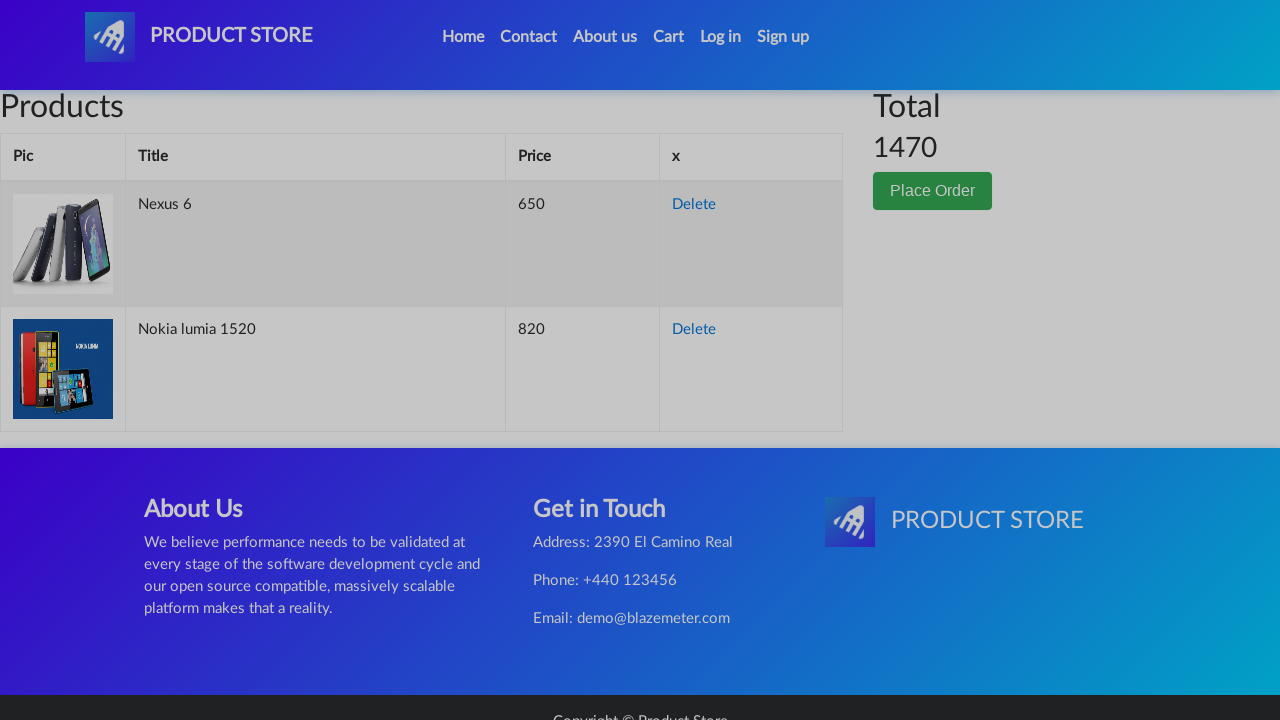

Order form loaded with customer details fields
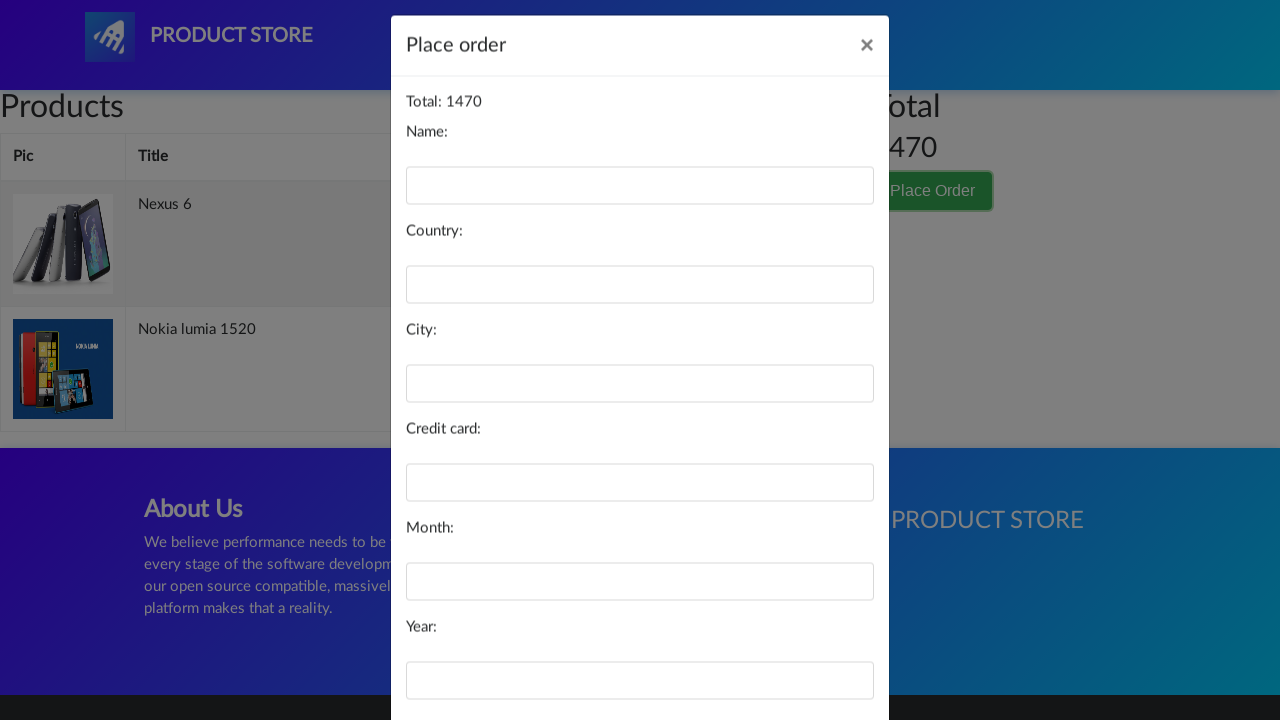

Filled in customer name: Senthil Amuthan on #name
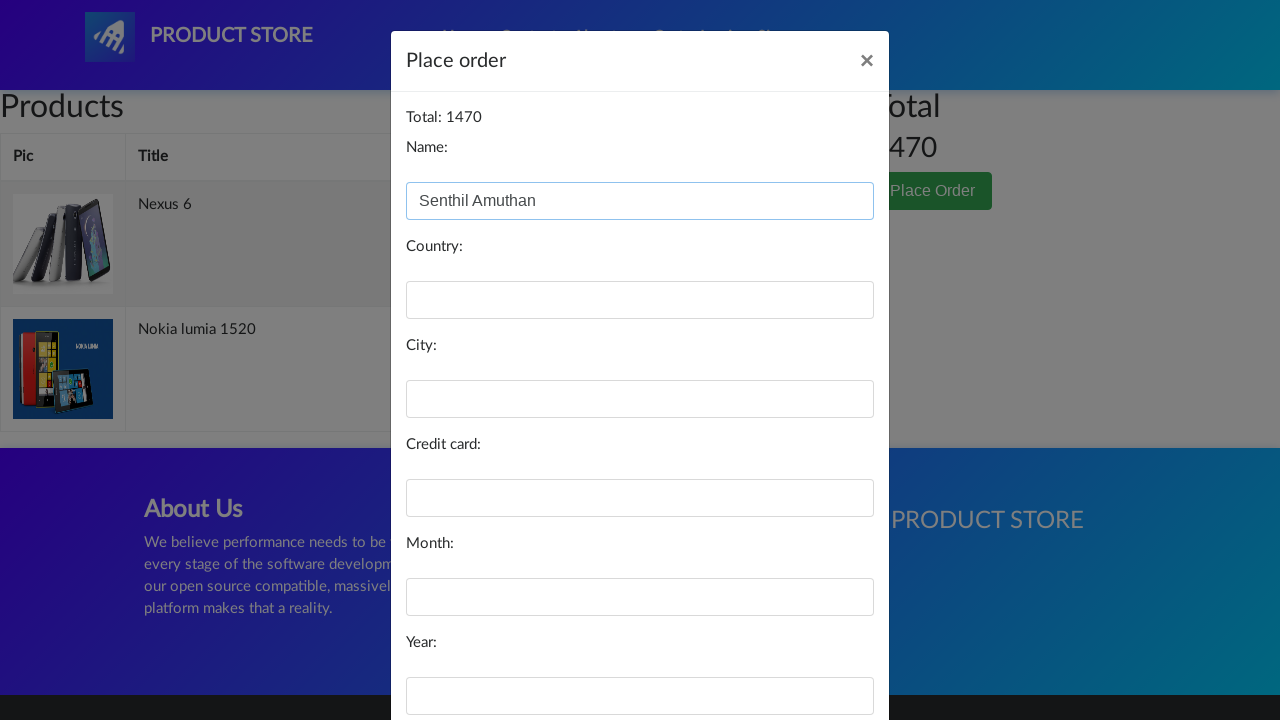

Filled in country: India on #country
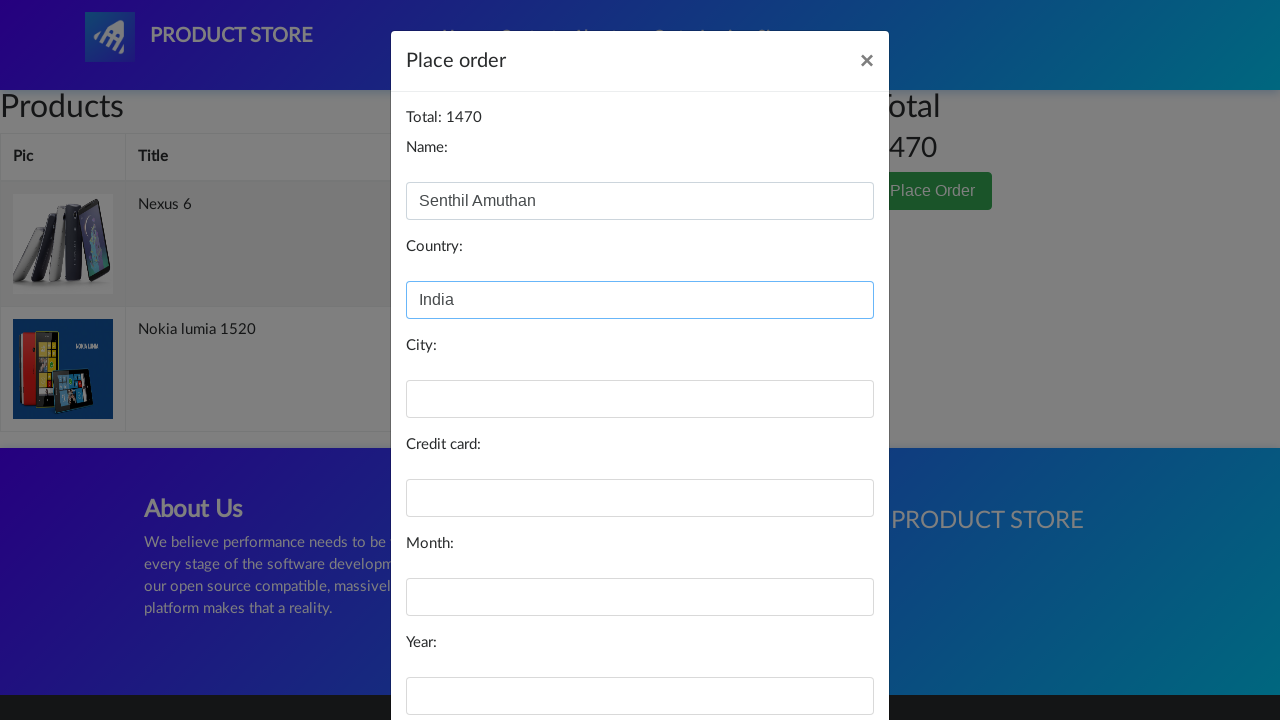

Filled in city: Tirunelveli on #city
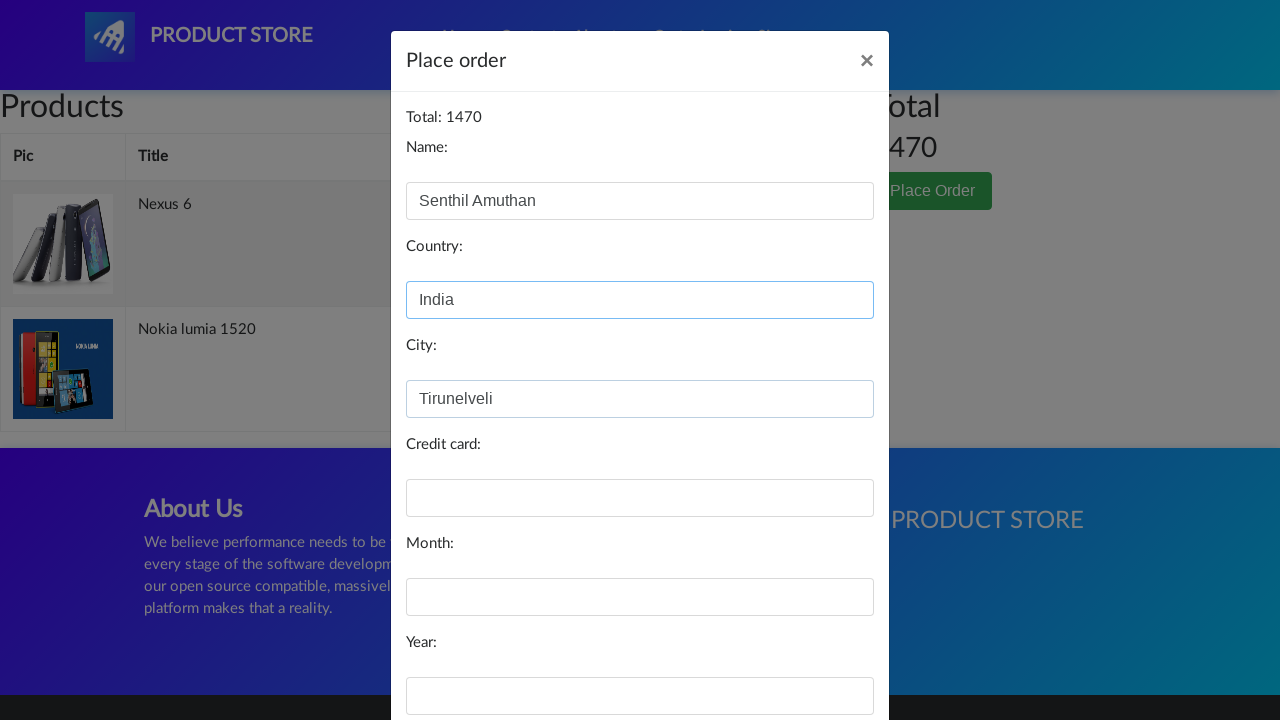

Filled in credit card number on #card
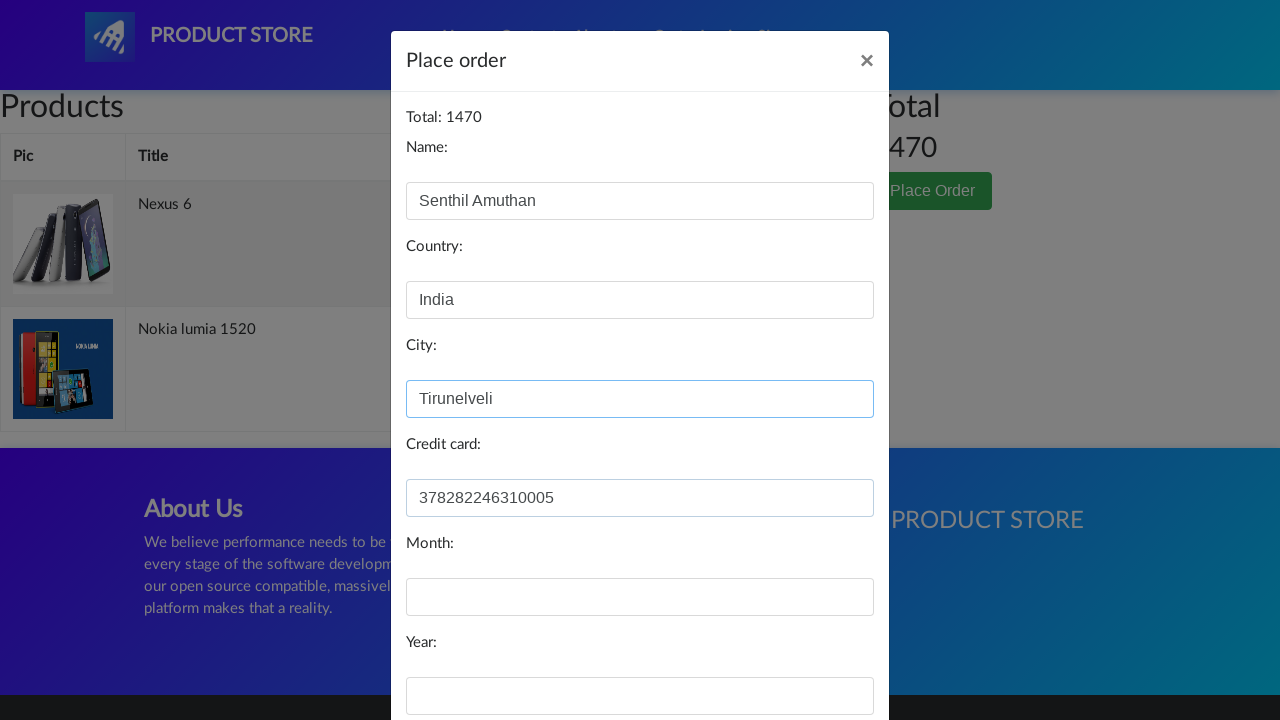

Filled in expiry month: July on #month
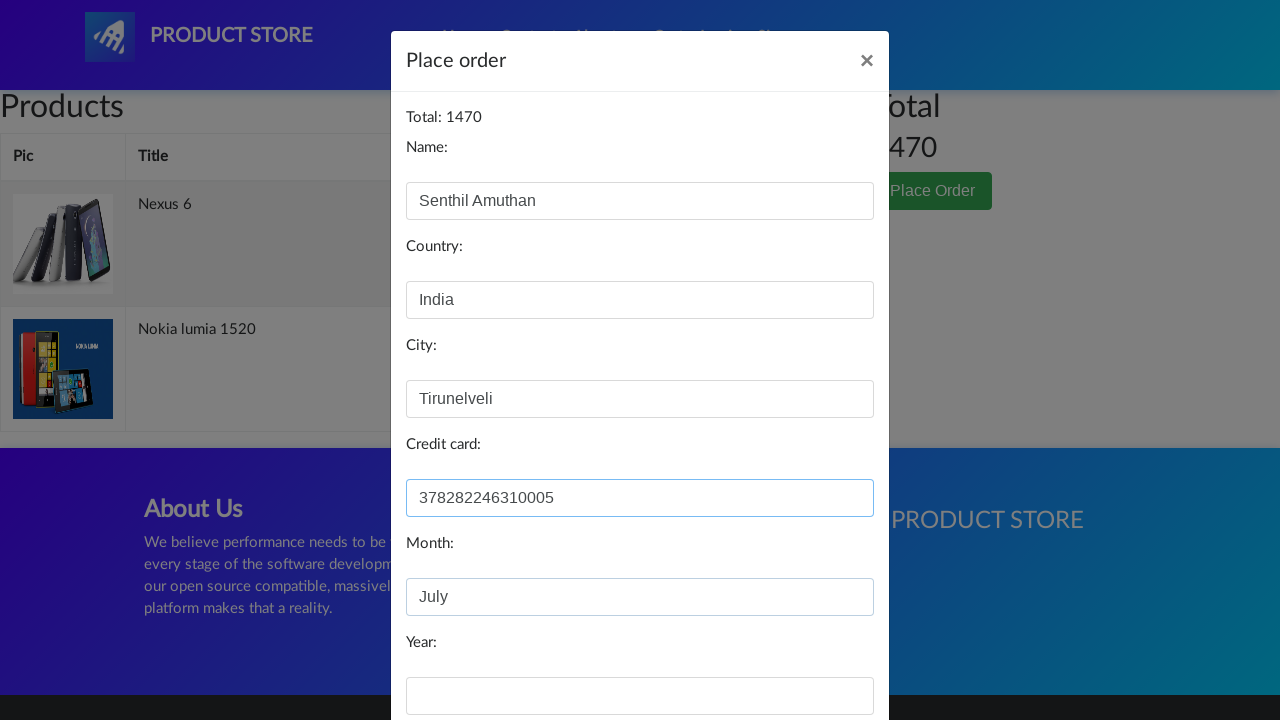

Filled in expiry year: 2024 on #year
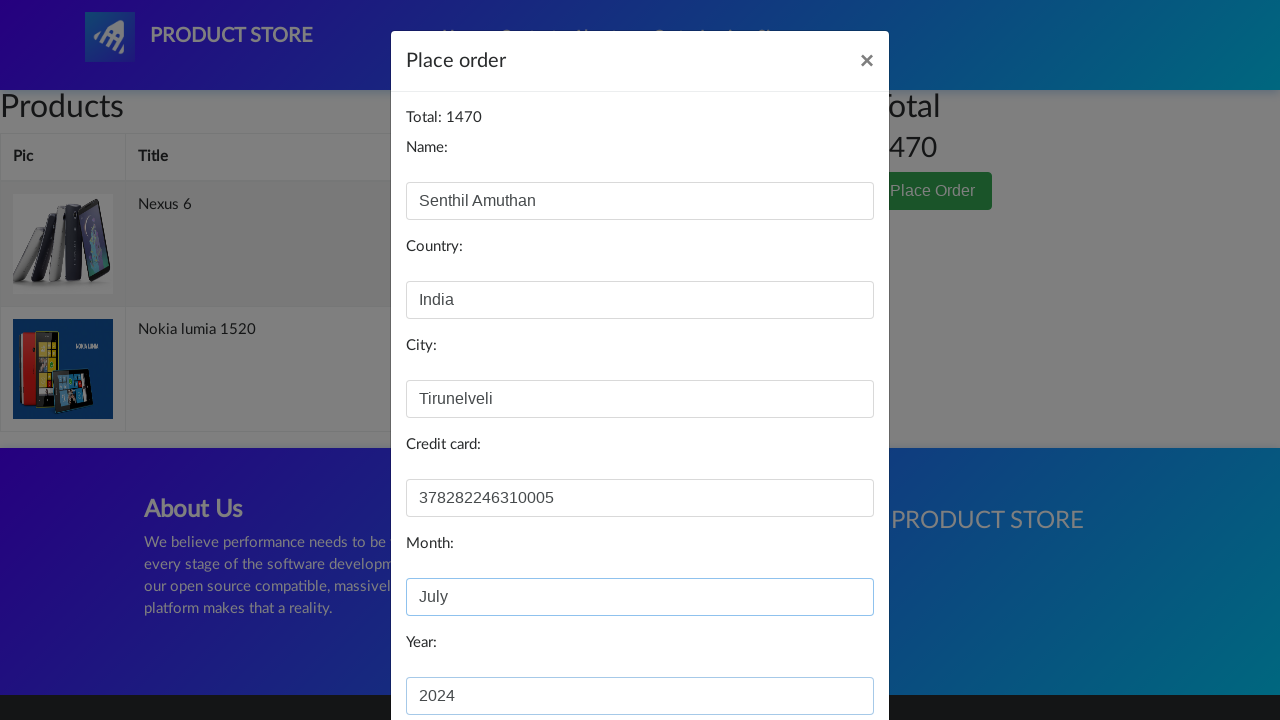

Clicked Purchase button to complete checkout at (823, 655) on button[onclick='purchaseOrder()']
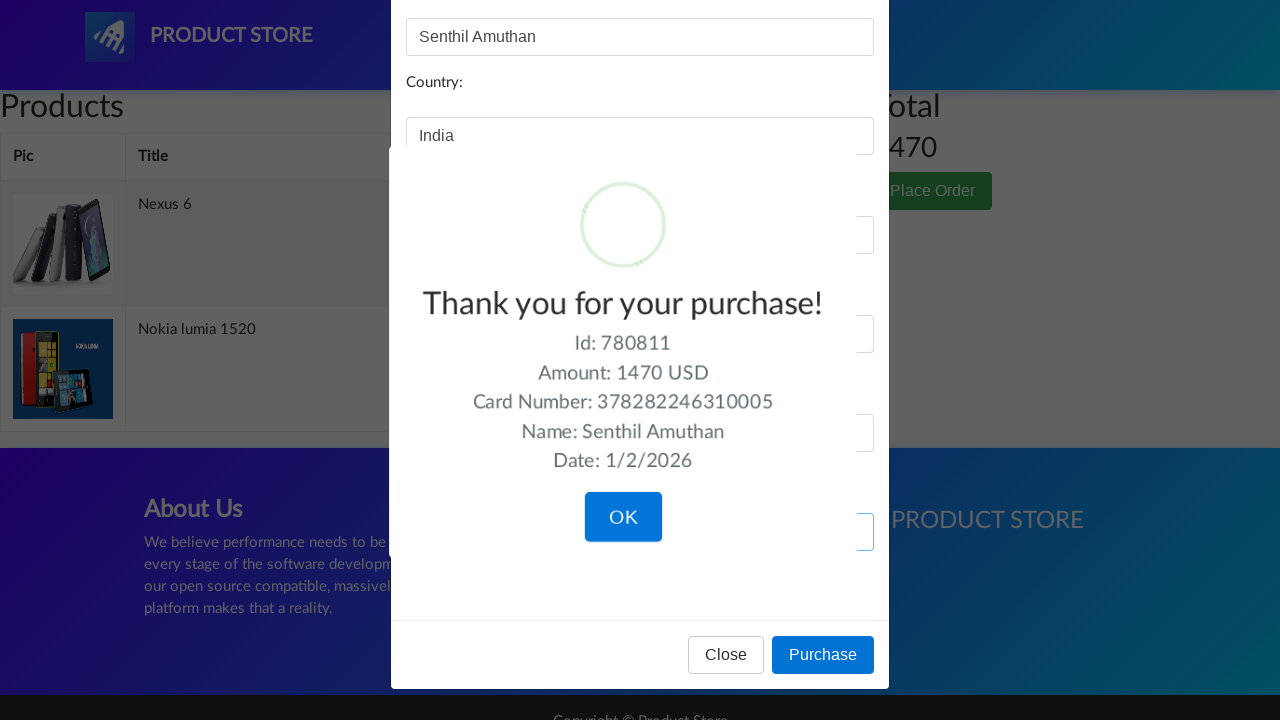

Order completed successfully
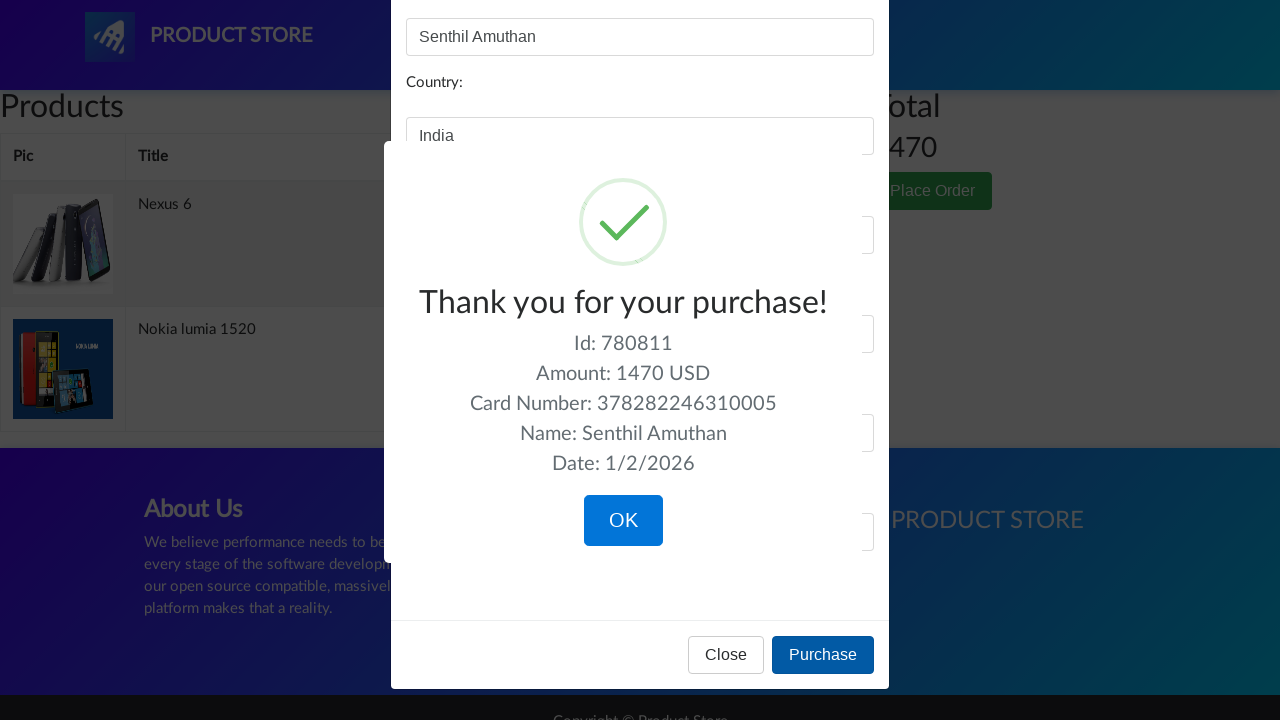

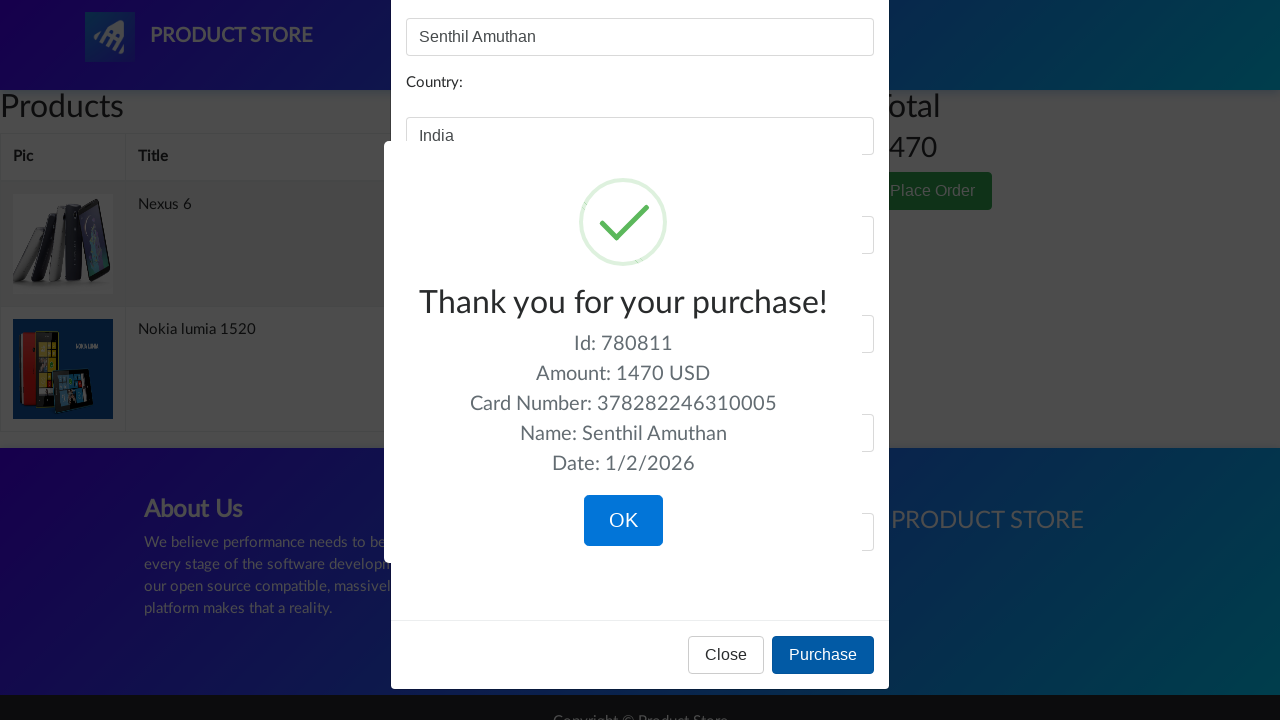